Tests nested iframe navigation by clicking on the Nested Frames link and switching to the middle frame to extract text content

Starting URL: https://the-internet.herokuapp.com/

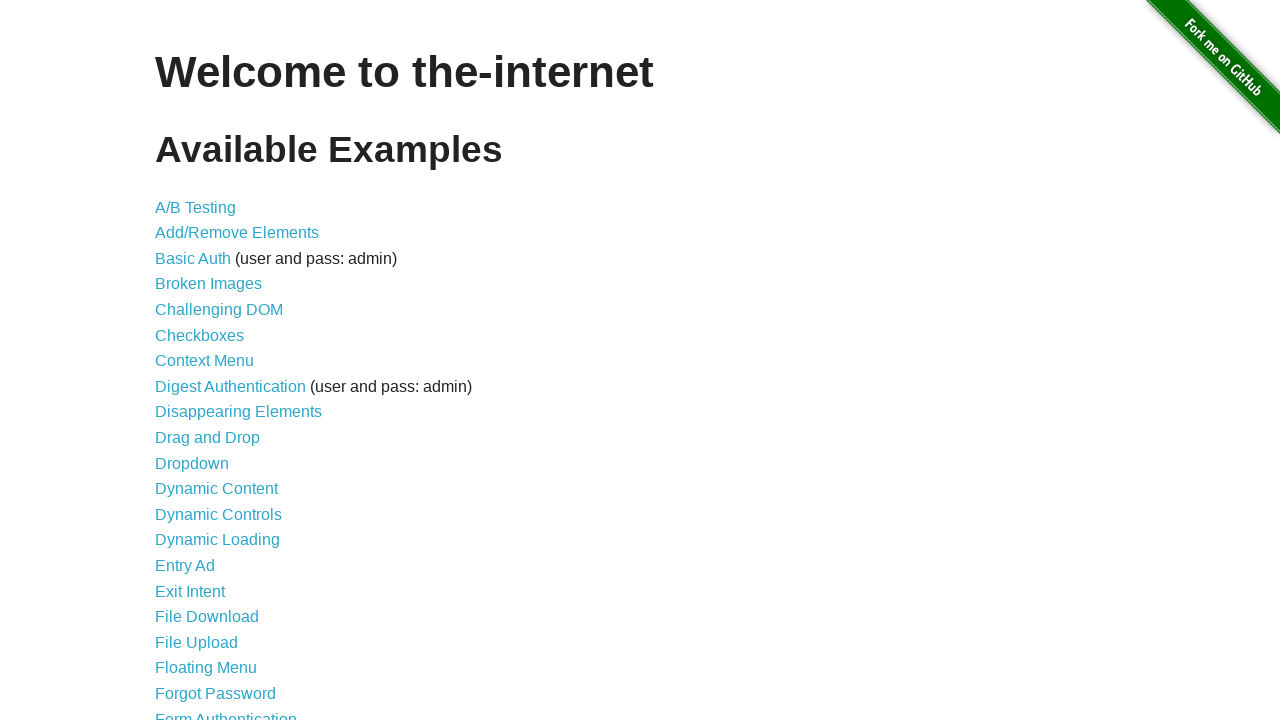

Navigated to the-internet.herokuapp.com home page
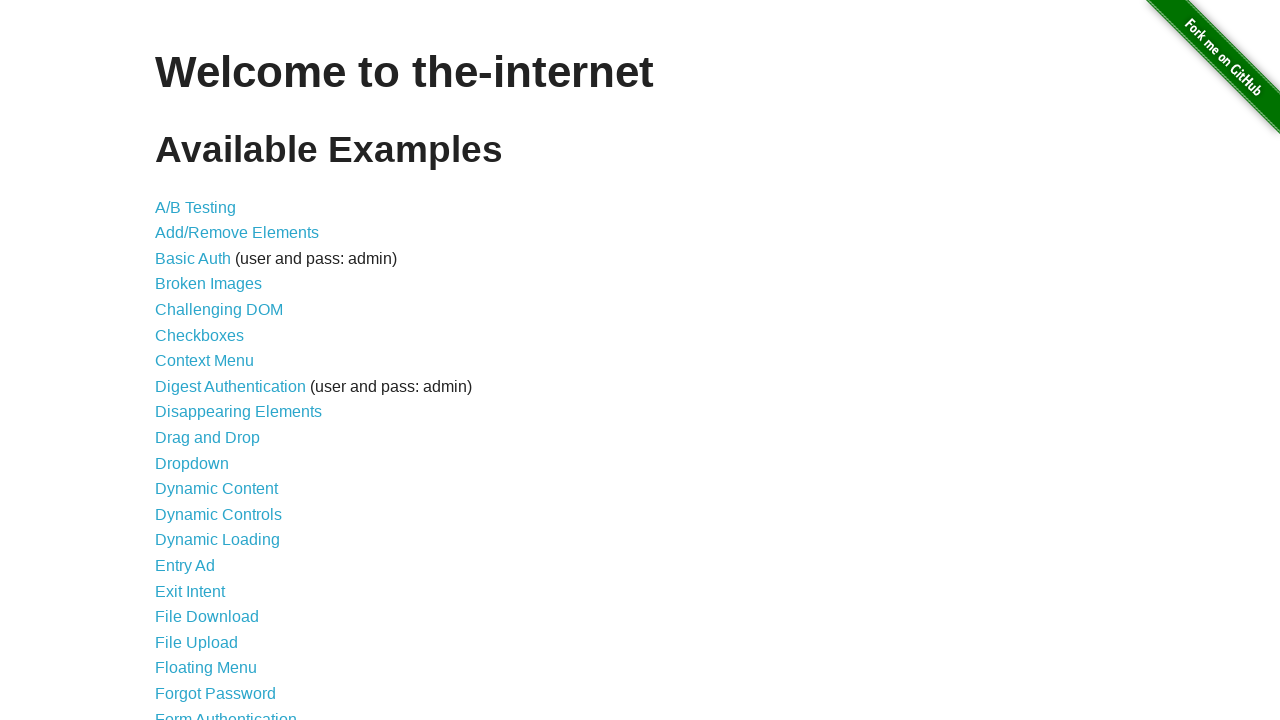

Clicked on Nested Frames link at (210, 395) on xpath=//a[.='Nested Frames']
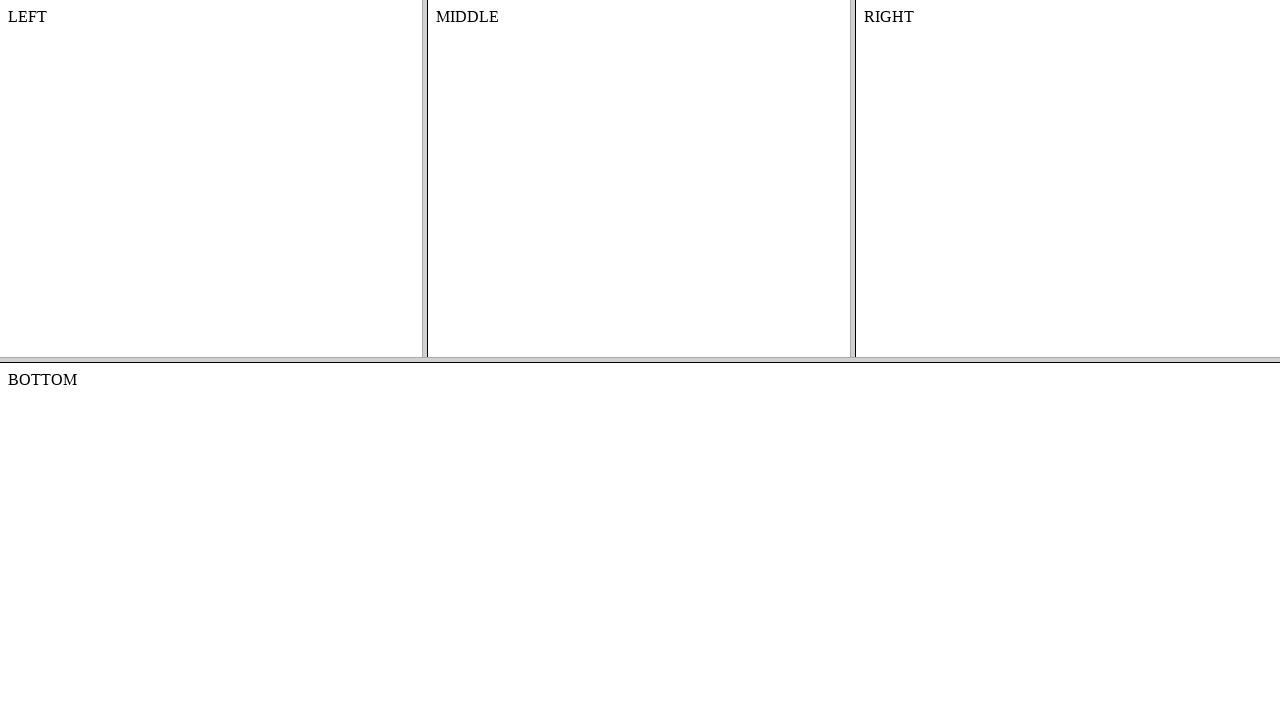

Waited for middle frame content to load
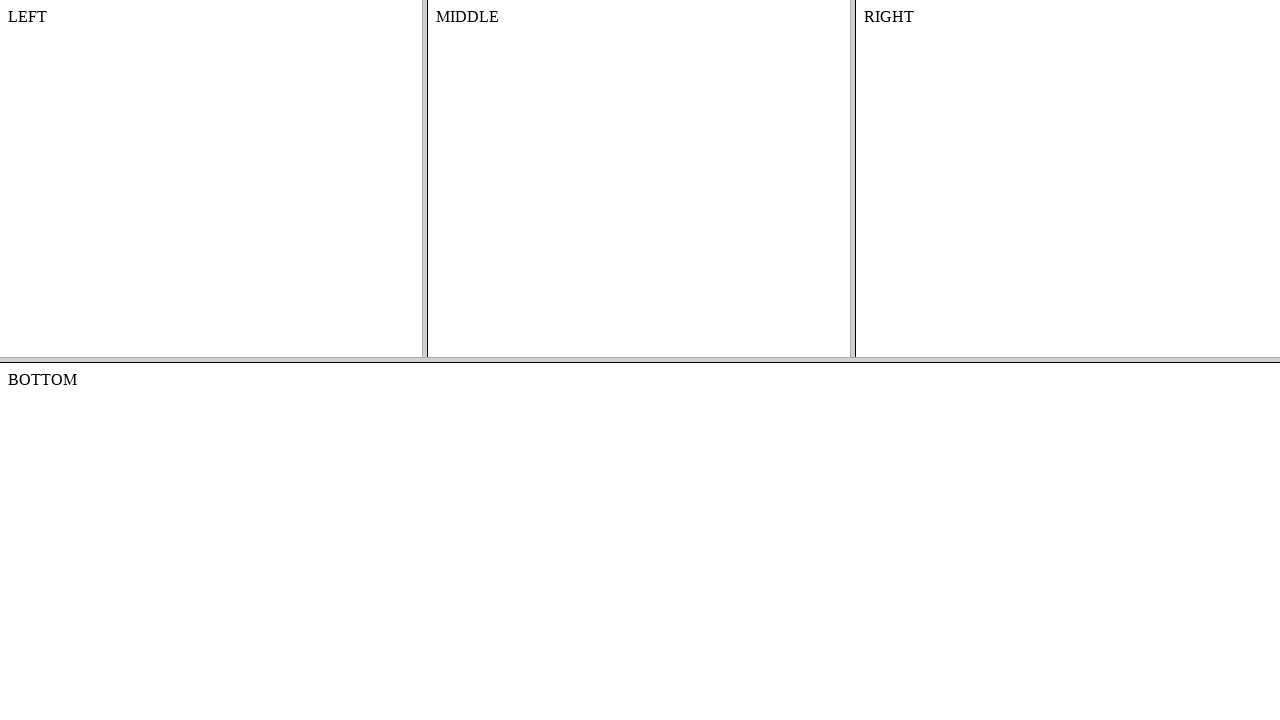

Extracted text content from middle frame
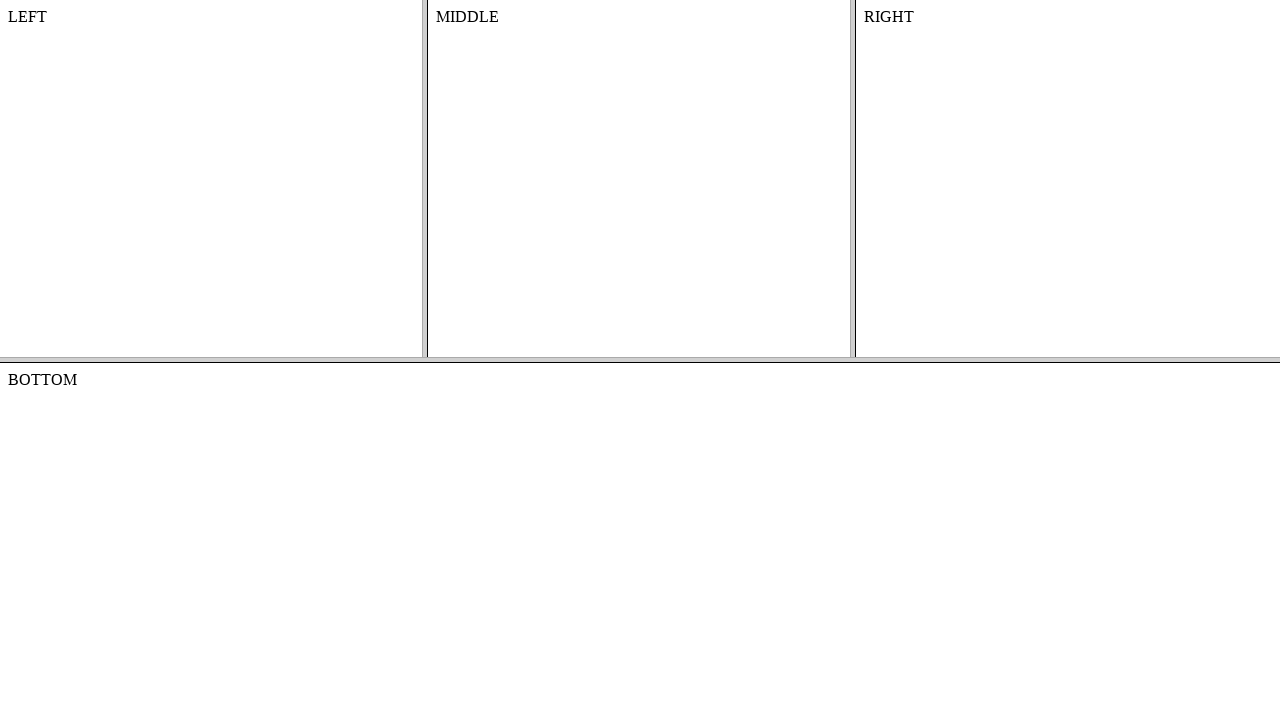

Printed middle frame text: MIDDLE
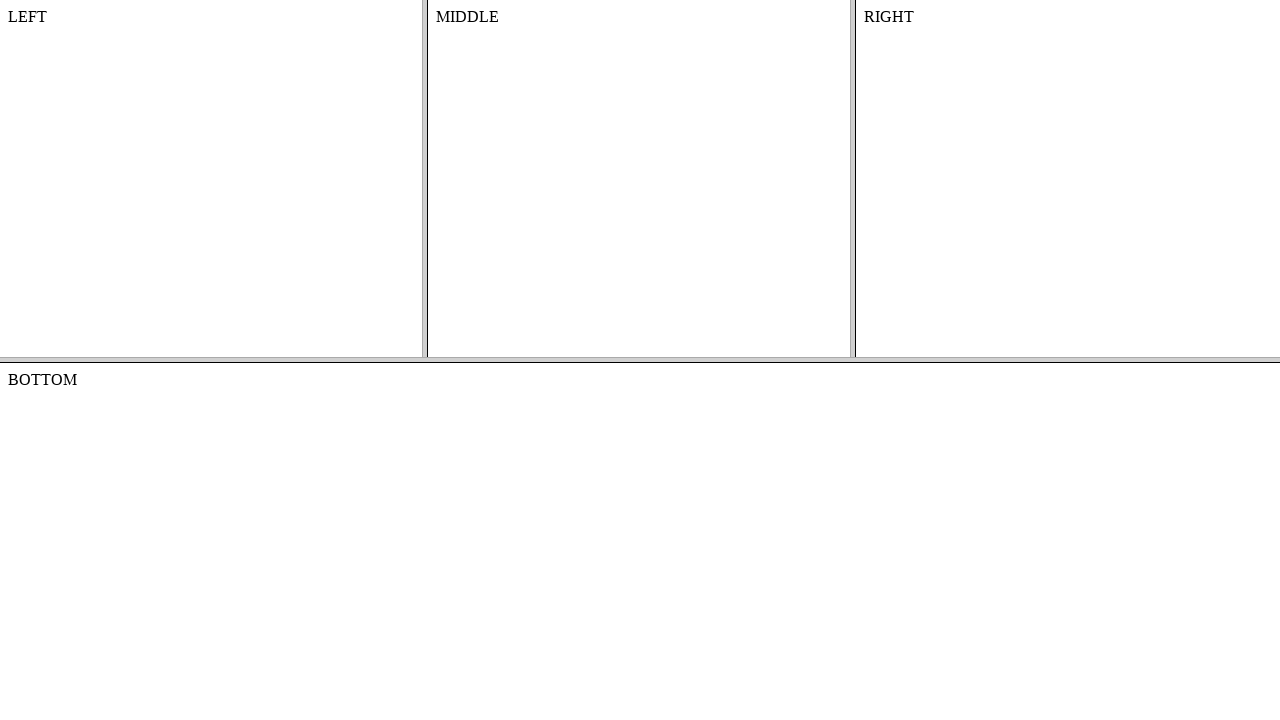

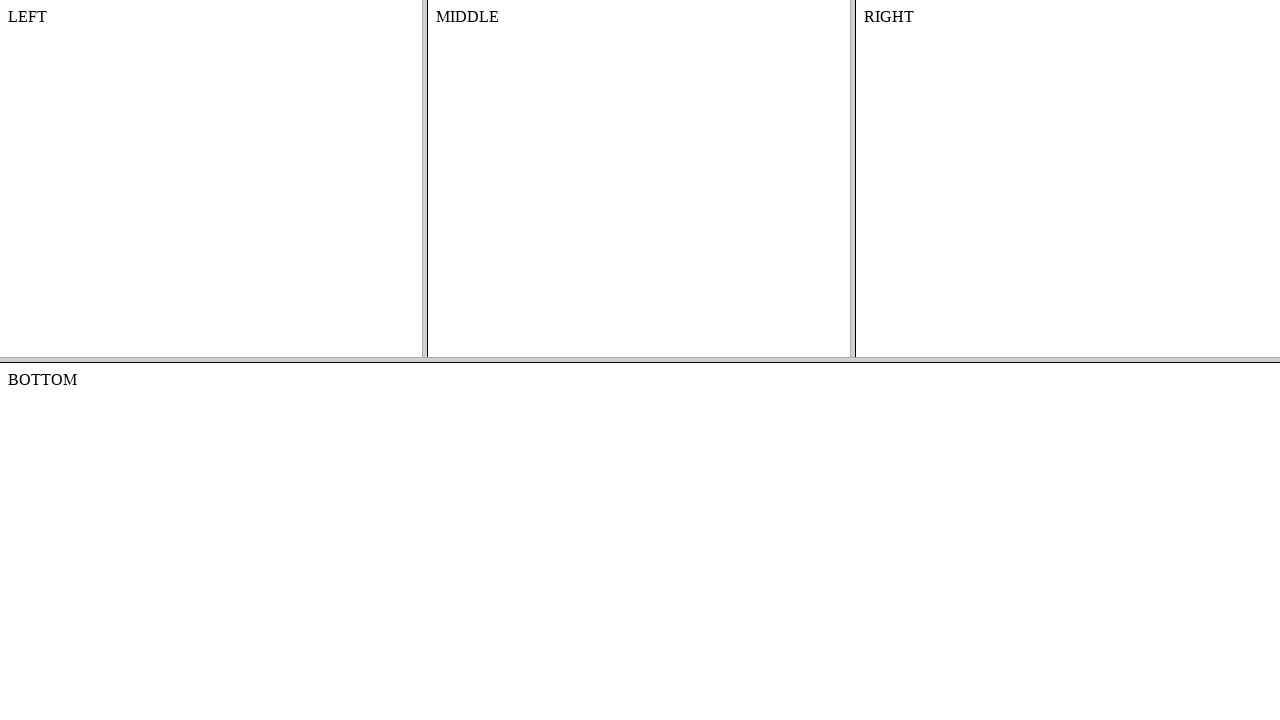